Tests window switching and alert handling functionality by opening a new tab, switching between windows, and accepting an alert dialog

Starting URL: https://formy-project.herokuapp.com/switch-window

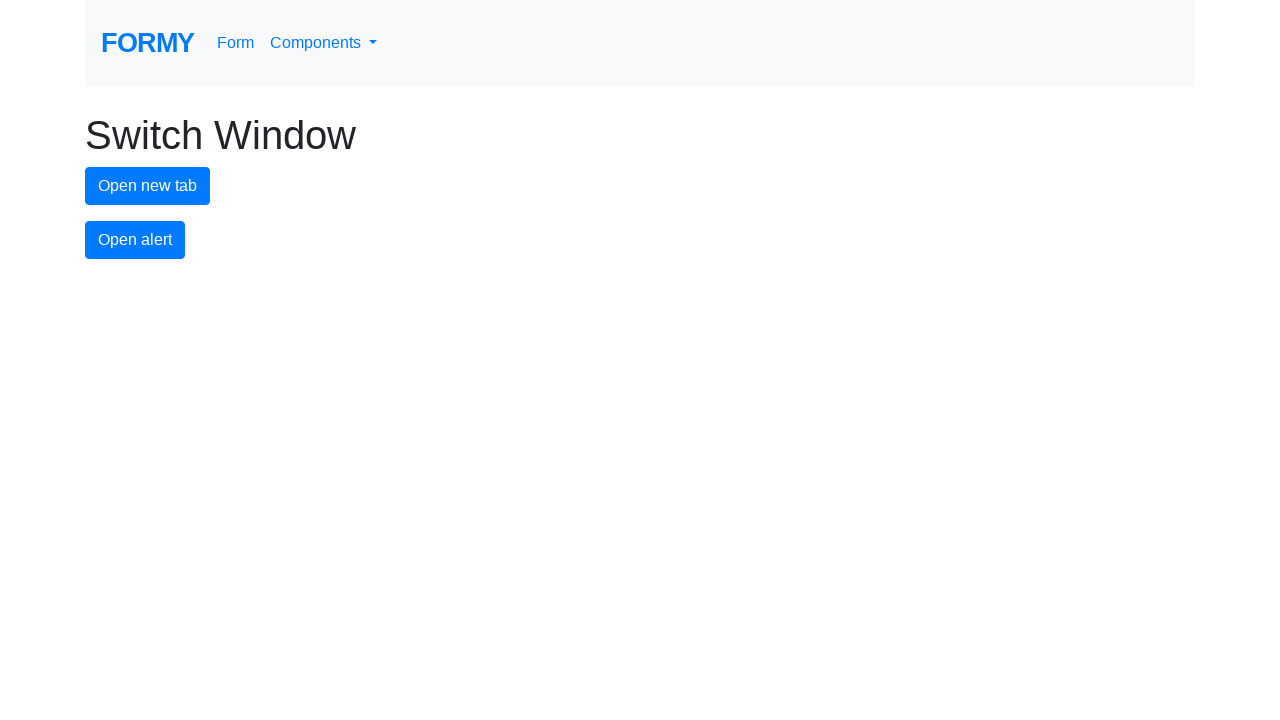

Clicked button to open new tab at (148, 186) on #new-tab-button
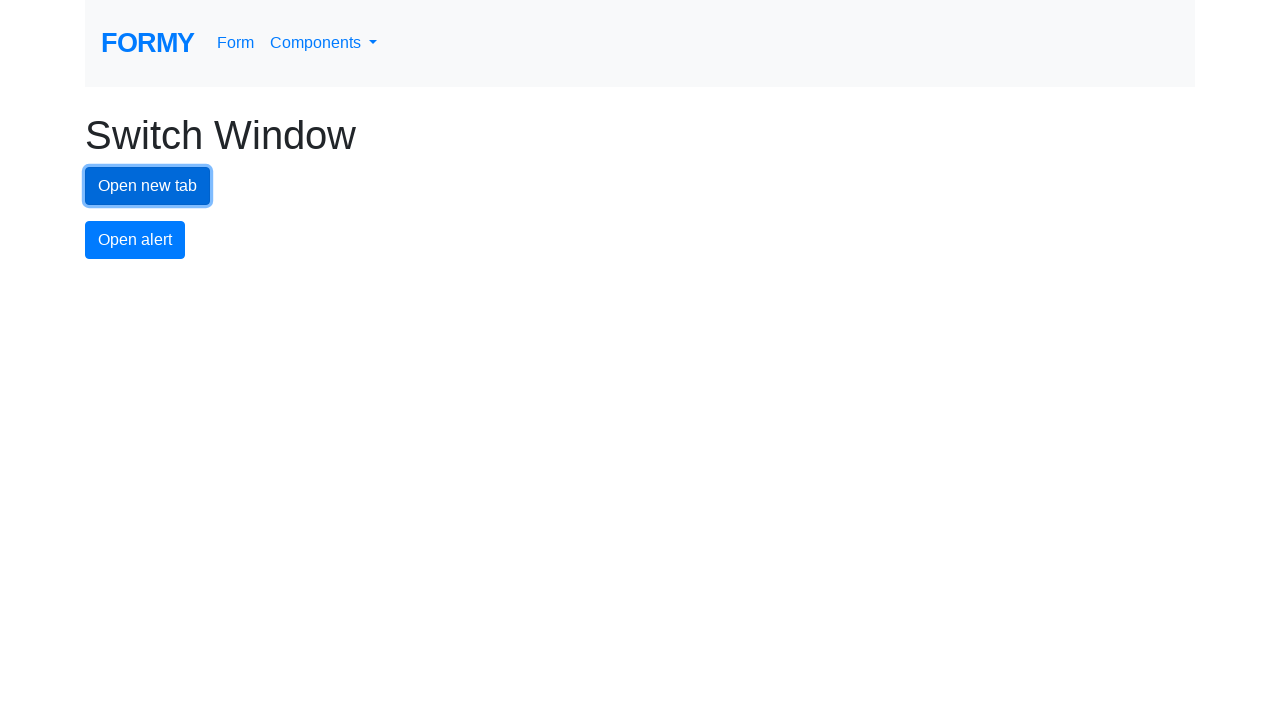

Retrieved all pages from context
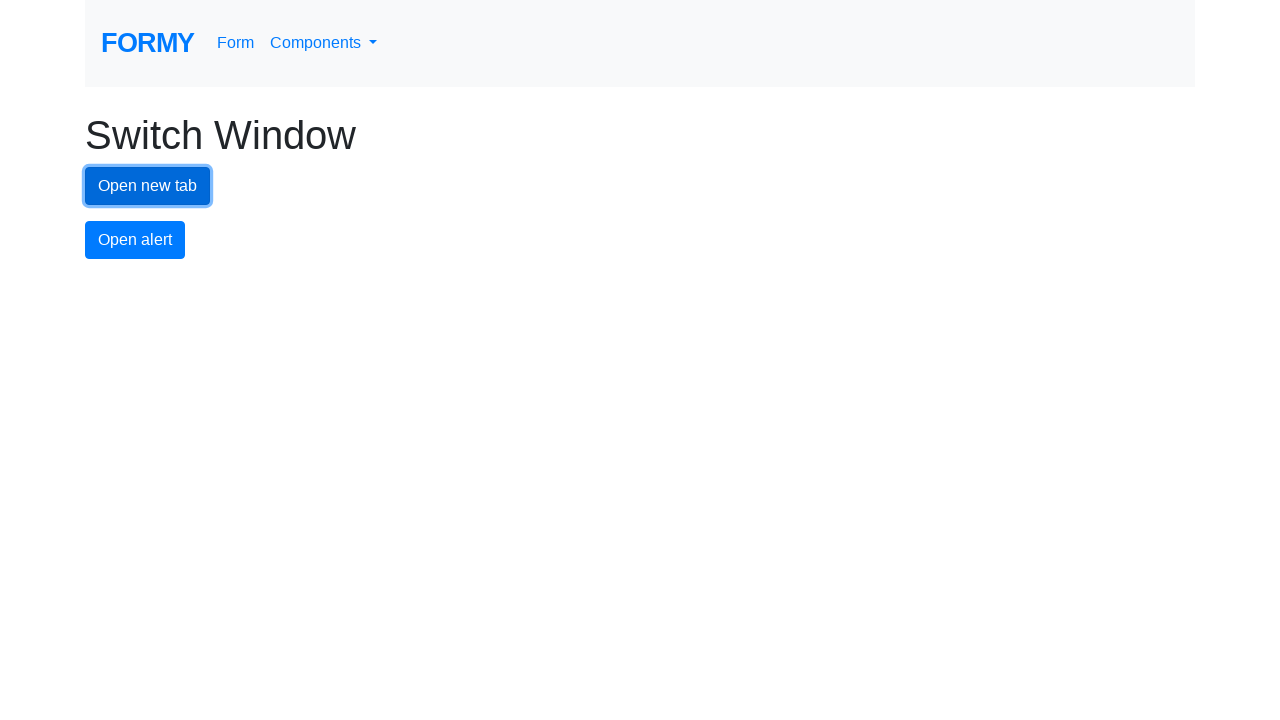

Switched focus to new tab
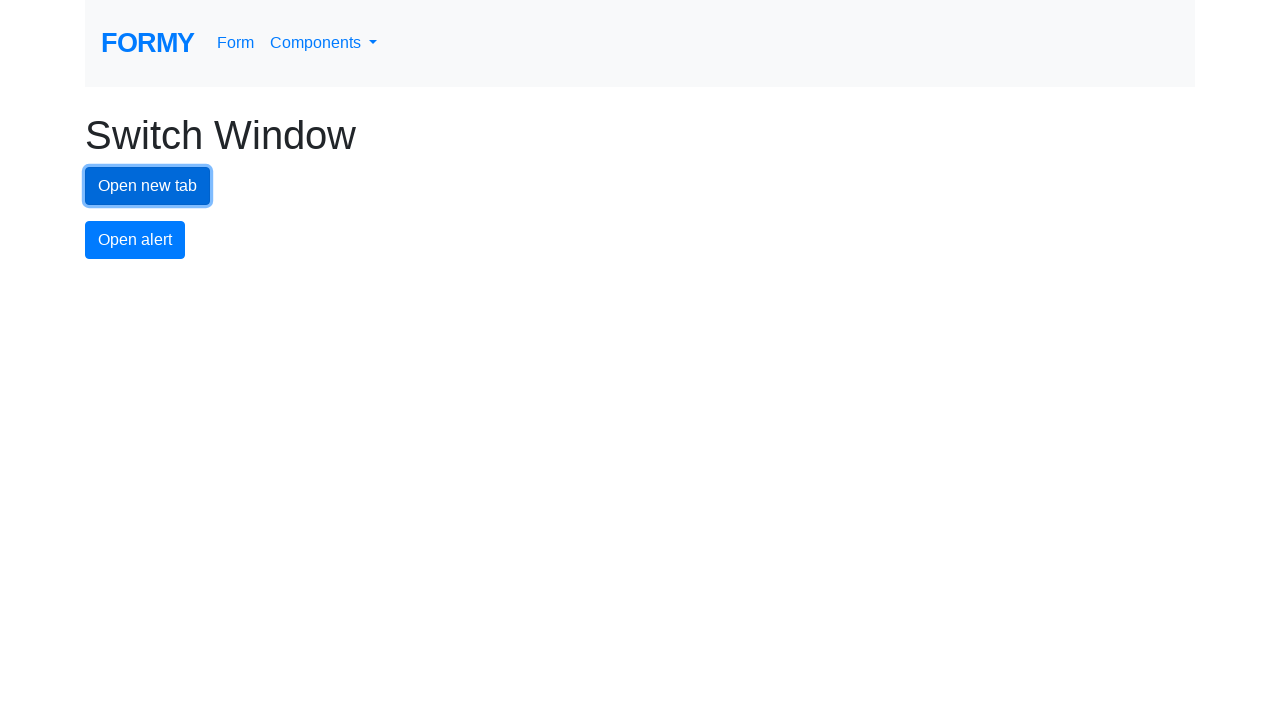

Waited 2 seconds on new tab
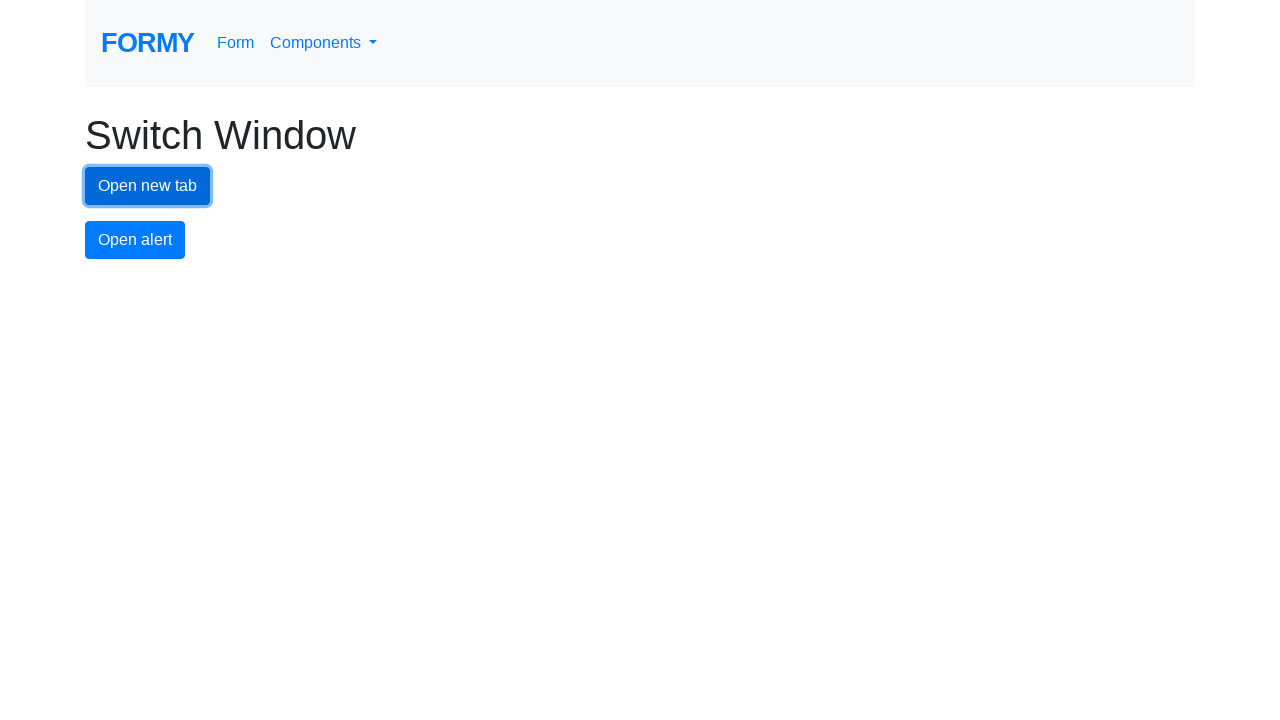

Switched focus back to original tab
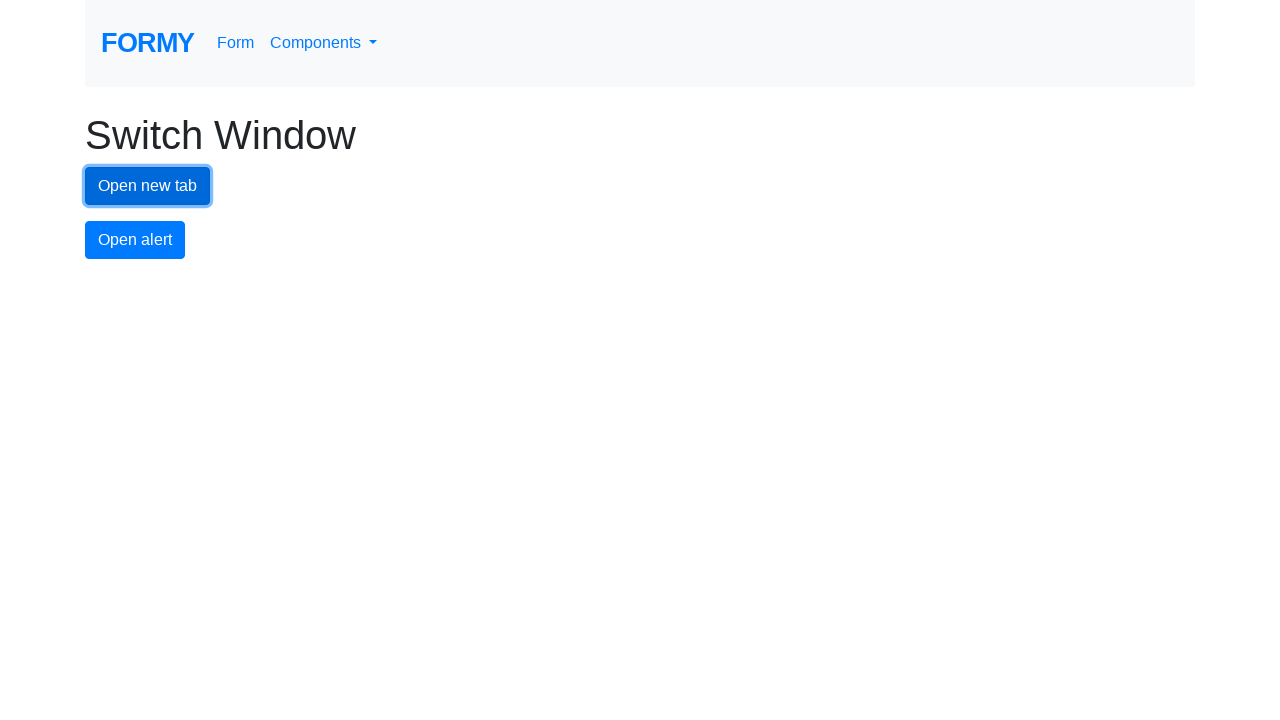

Waited 2 seconds on original tab
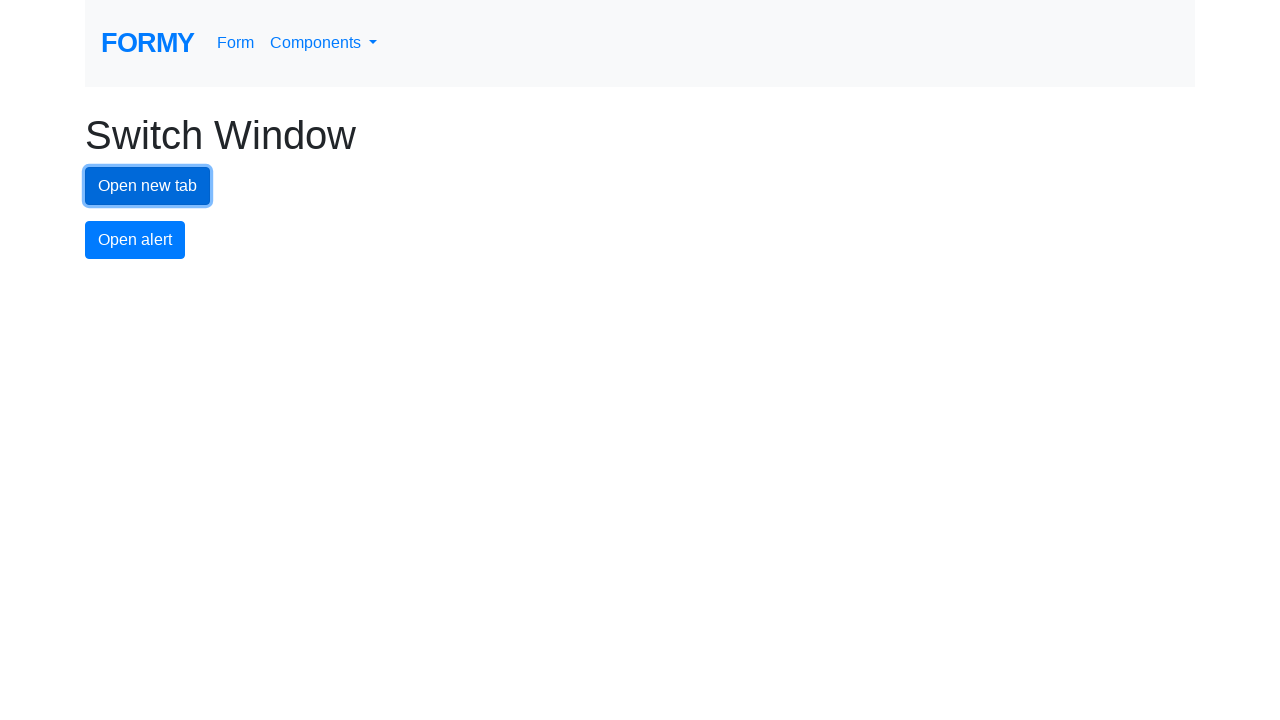

Clicked alert button at (135, 240) on #alert-button
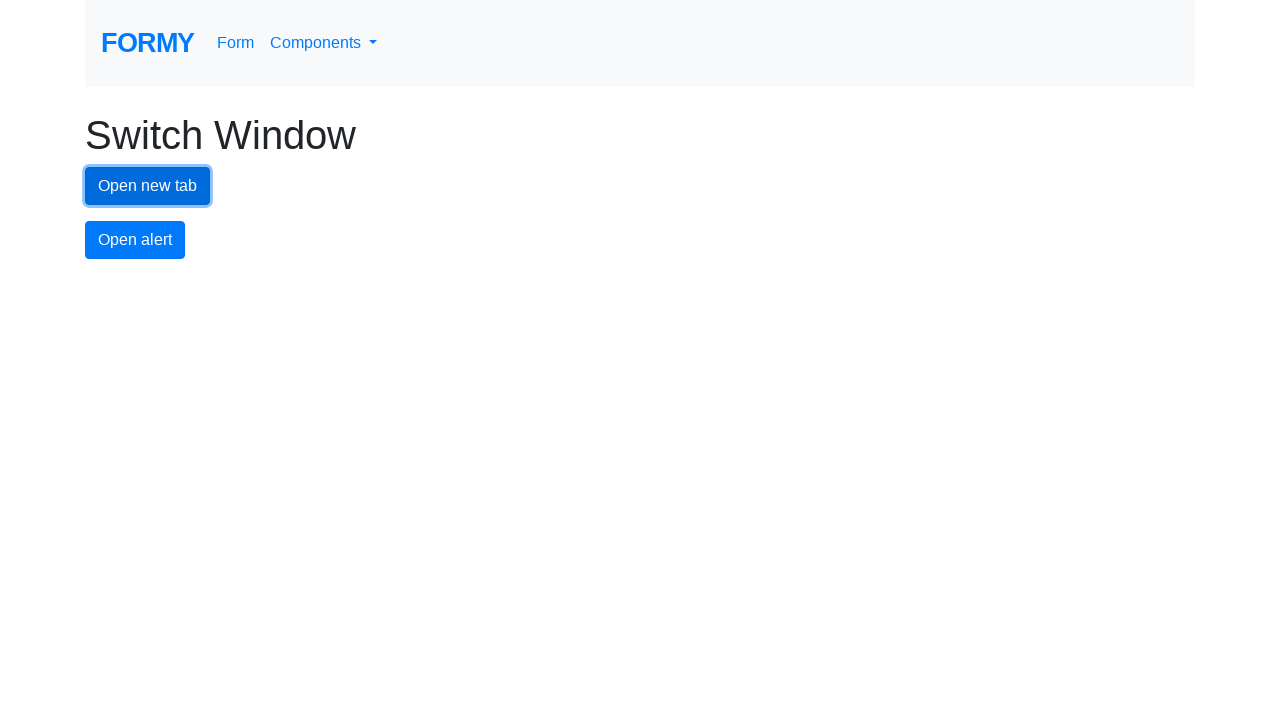

Set up dialog handler to accept alerts
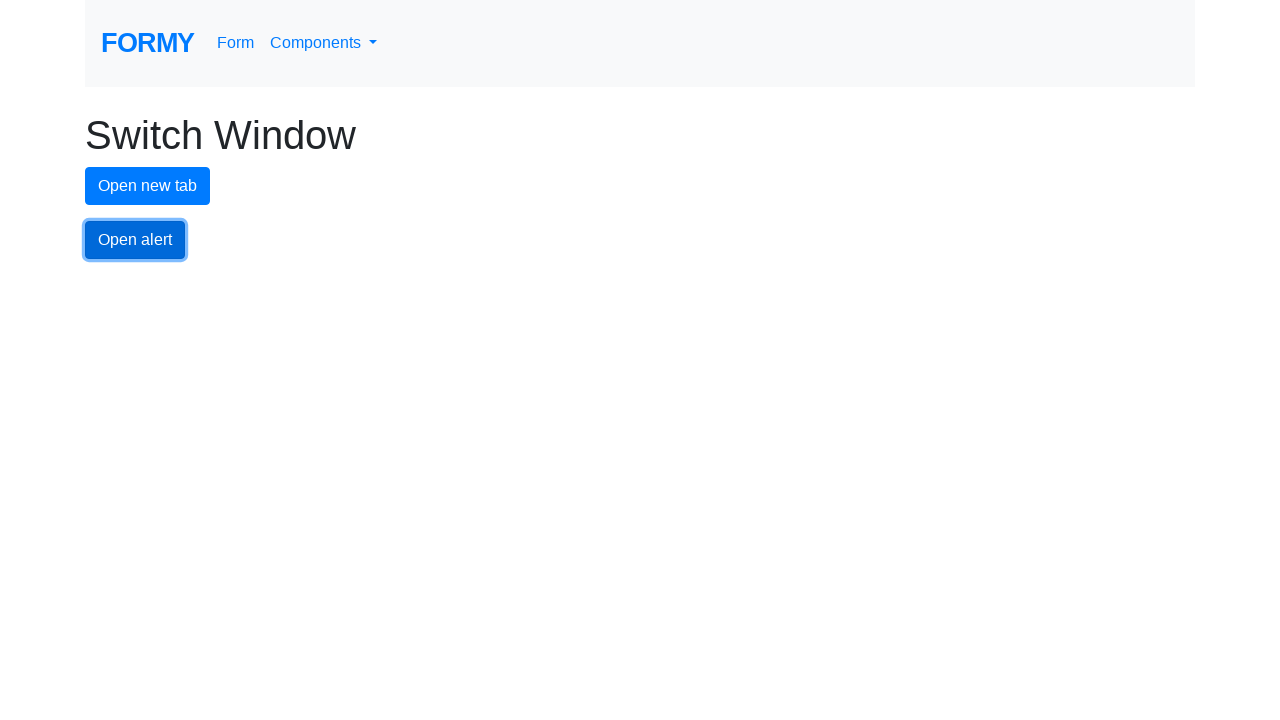

Waited 2 seconds for alert handling to complete
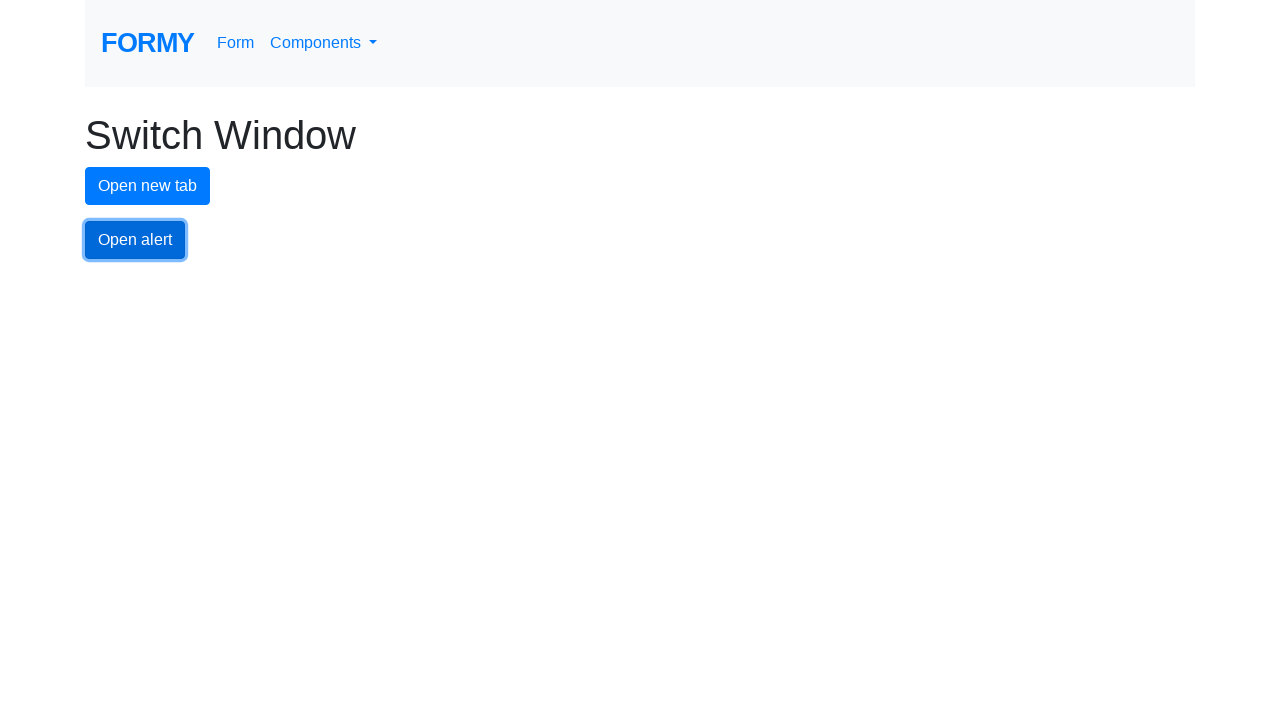

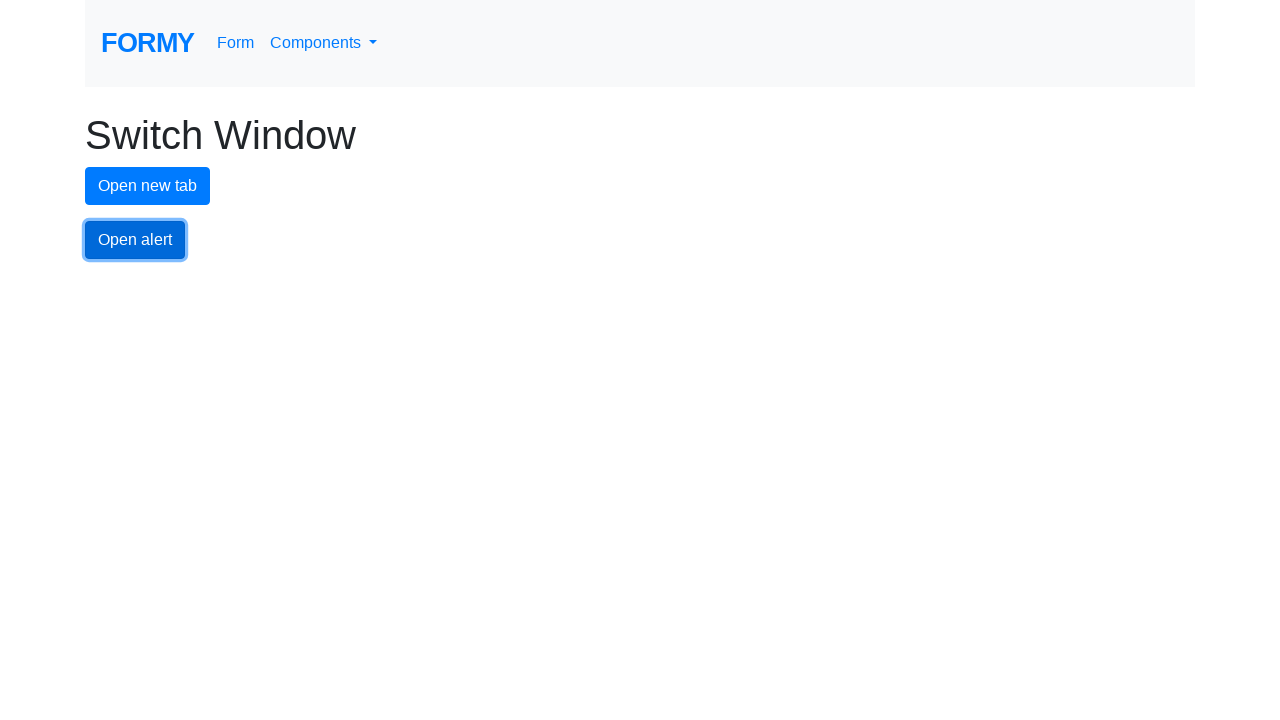